Tests dynamic dropdown functionality on a flight booking practice website by selecting origin city (Cochin/COK) and destination city (Goa/GOI) from cascading dropdowns.

Starting URL: https://rahulshettyacademy.com/dropdownsPractise/

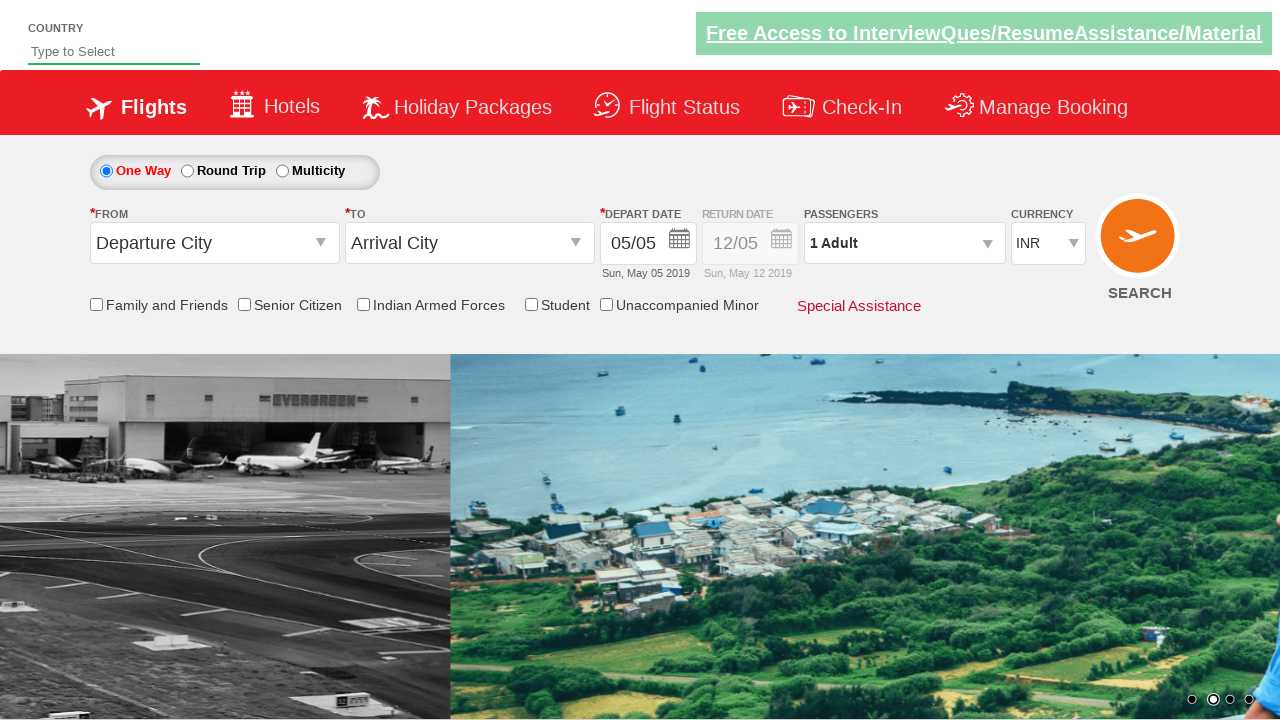

Clicked on origin station dropdown to open it at (214, 243) on #ctl00_mainContent_ddl_originStation1_CTXT
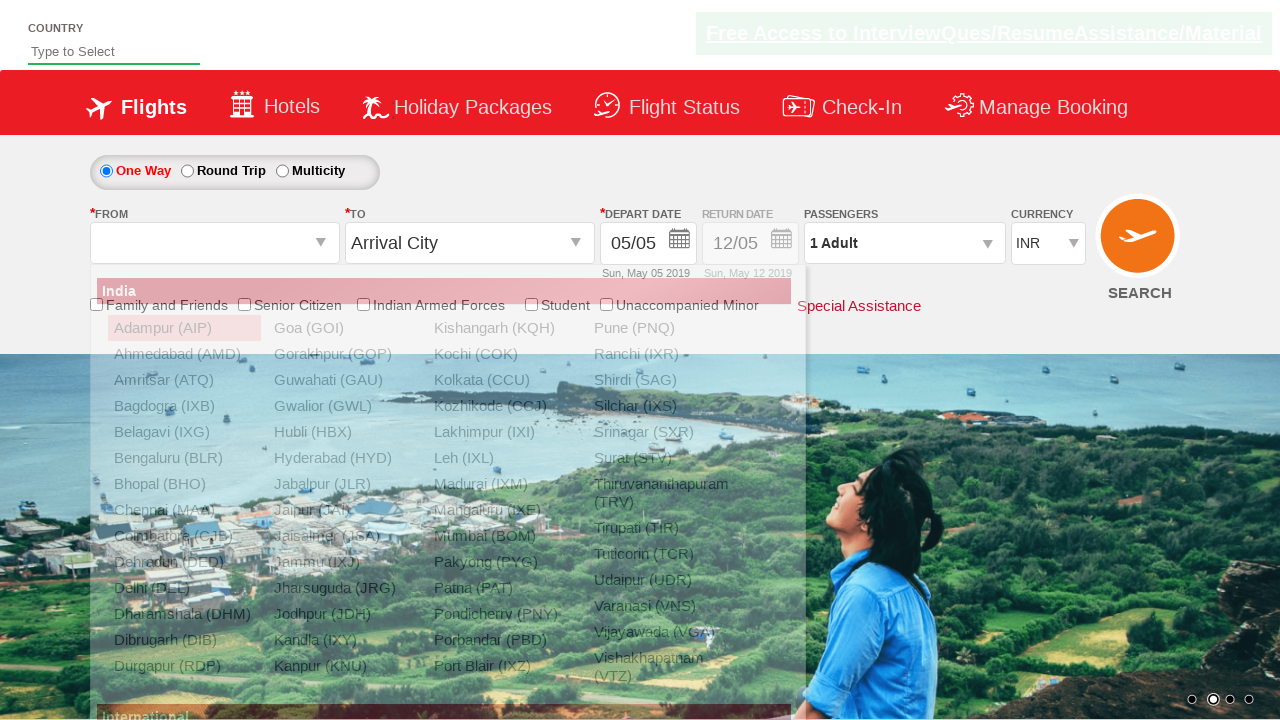

Selected COK (Cochin) as origin city from dropdown at (504, 354) on xpath=//a[@value='COK']
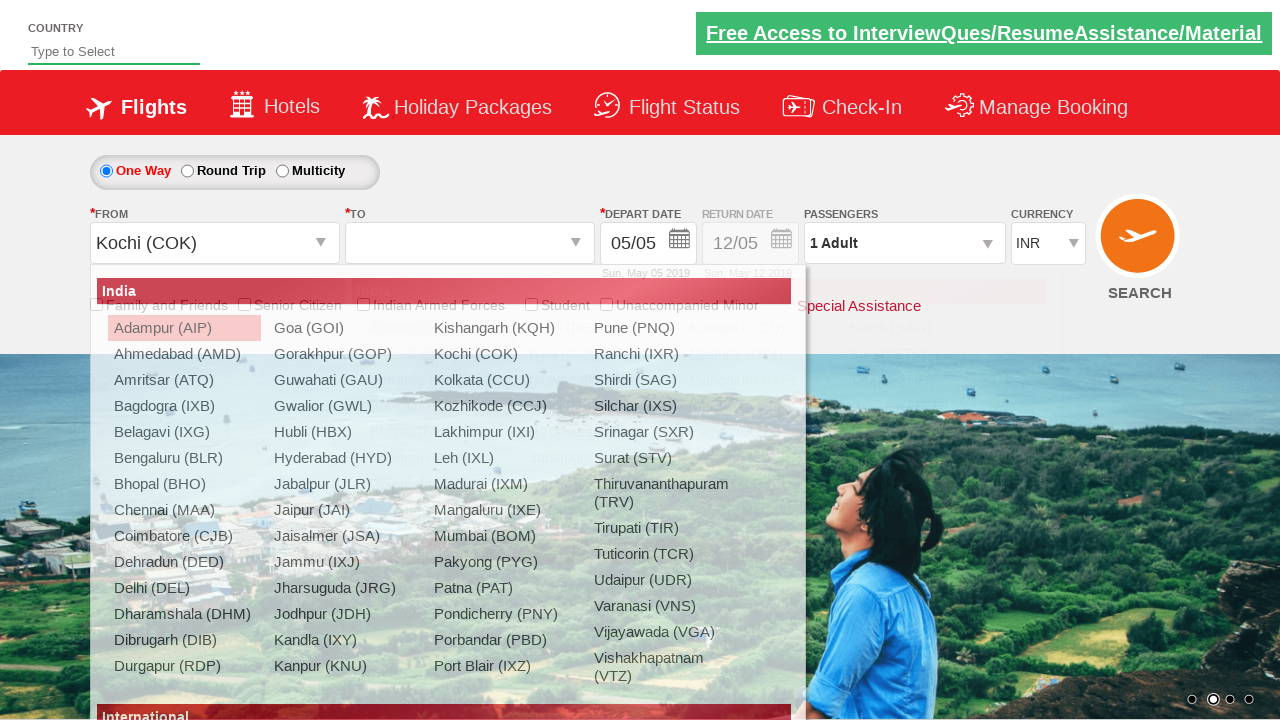

Waited for destination dropdown to be ready
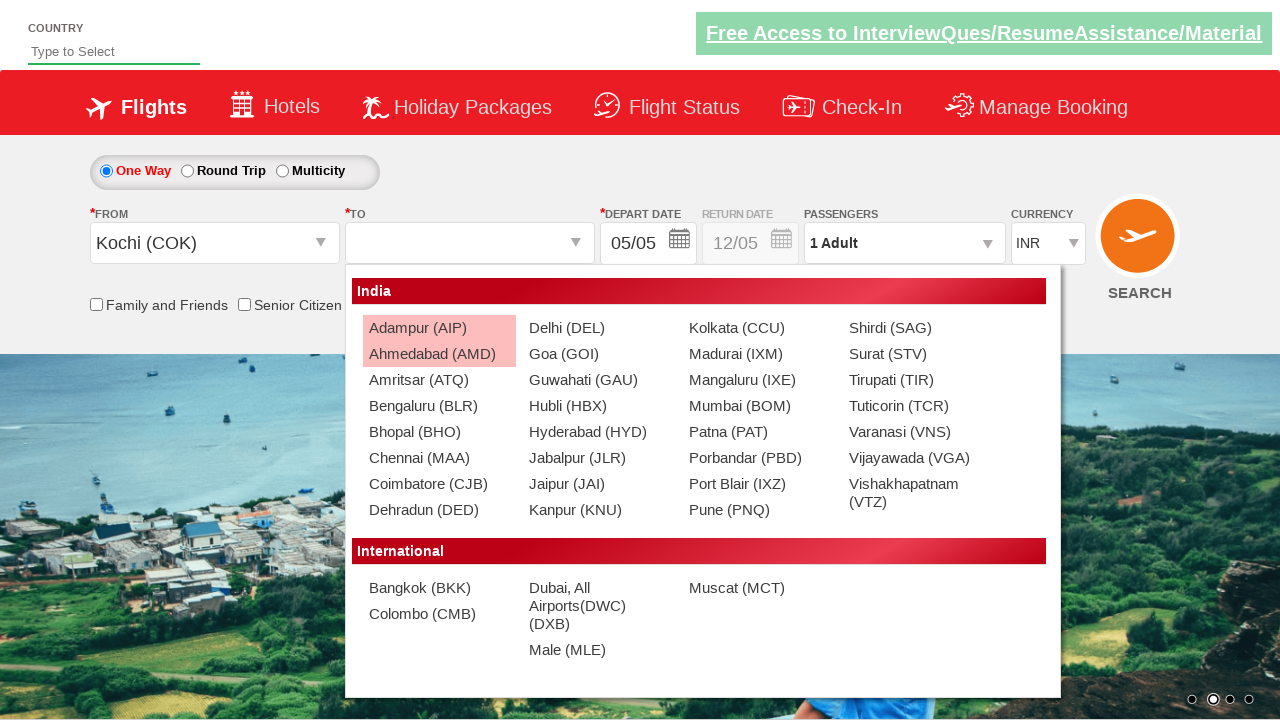

Selected GOI (Goa) as destination city from cascading dropdown at (599, 354) on xpath=//div[@id='ctl00_mainContent_ddl_destinationStation1_CTNR']//a[@value='GOI
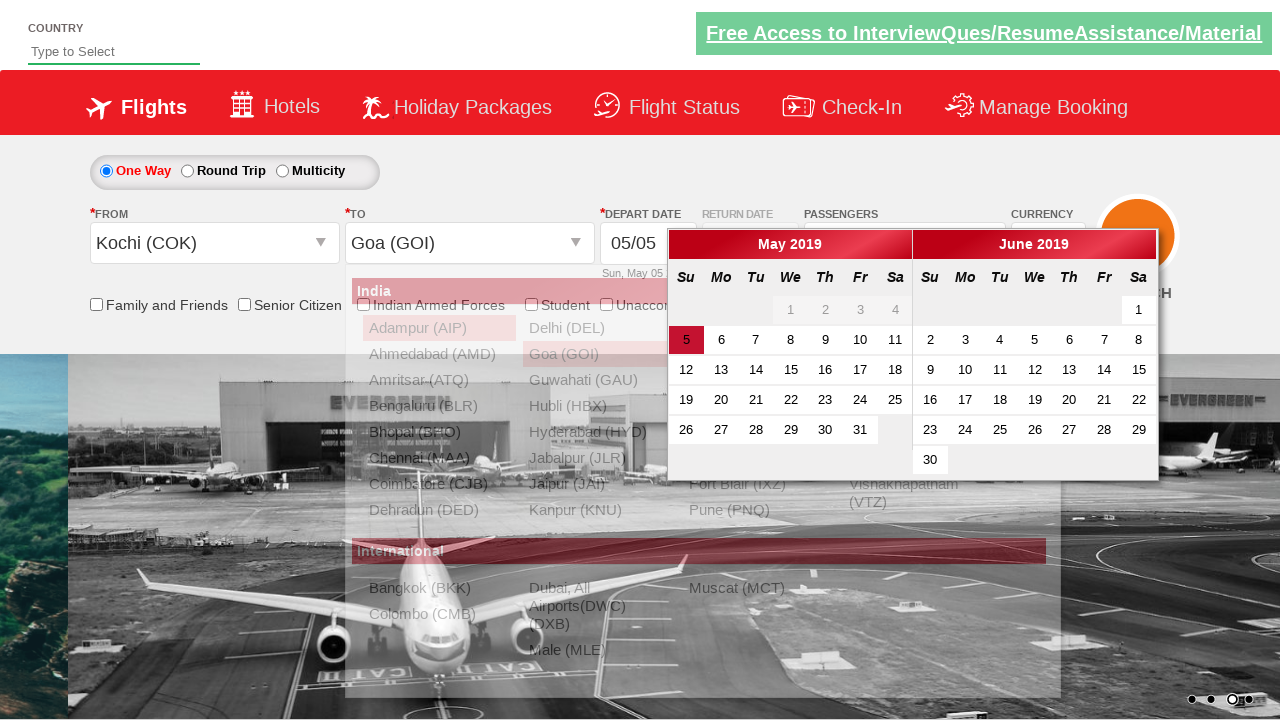

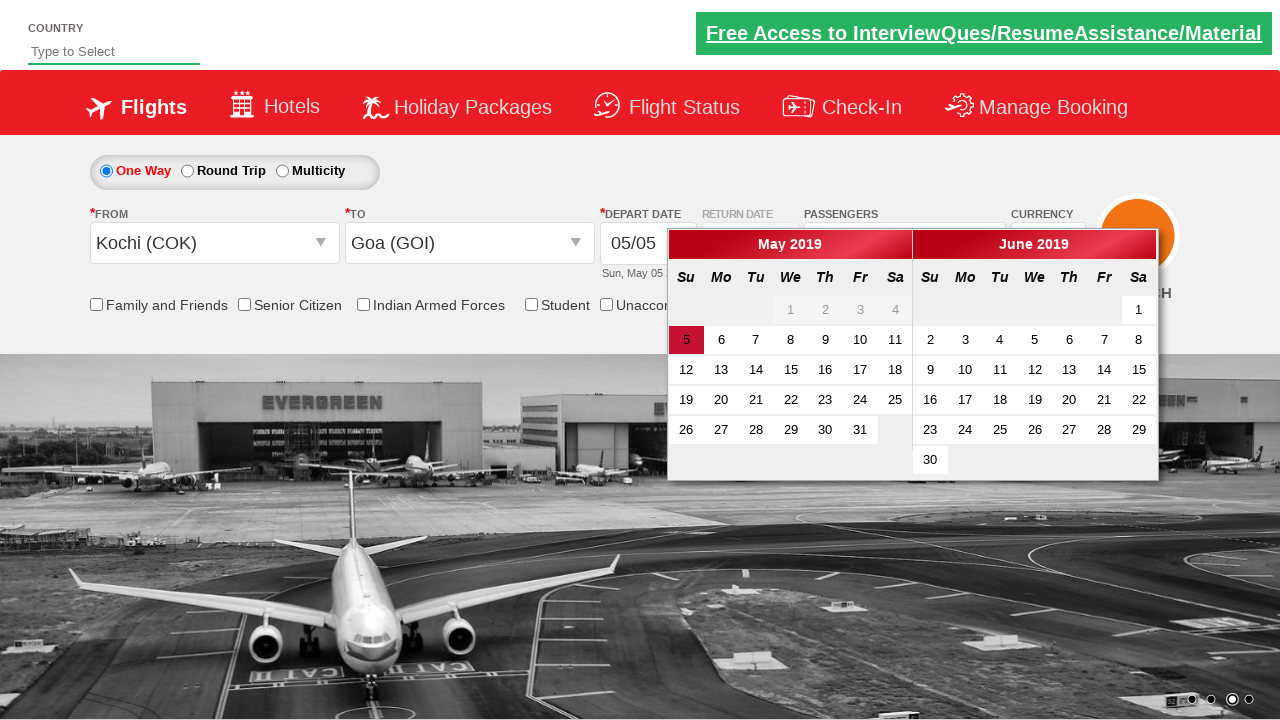